Tests various UI elements on an automation practice page including radio buttons, country input, dropdown selection, checkboxes, window handling, and form input.

Starting URL: https://rahulshettyacademy.com/AutomationPractice/

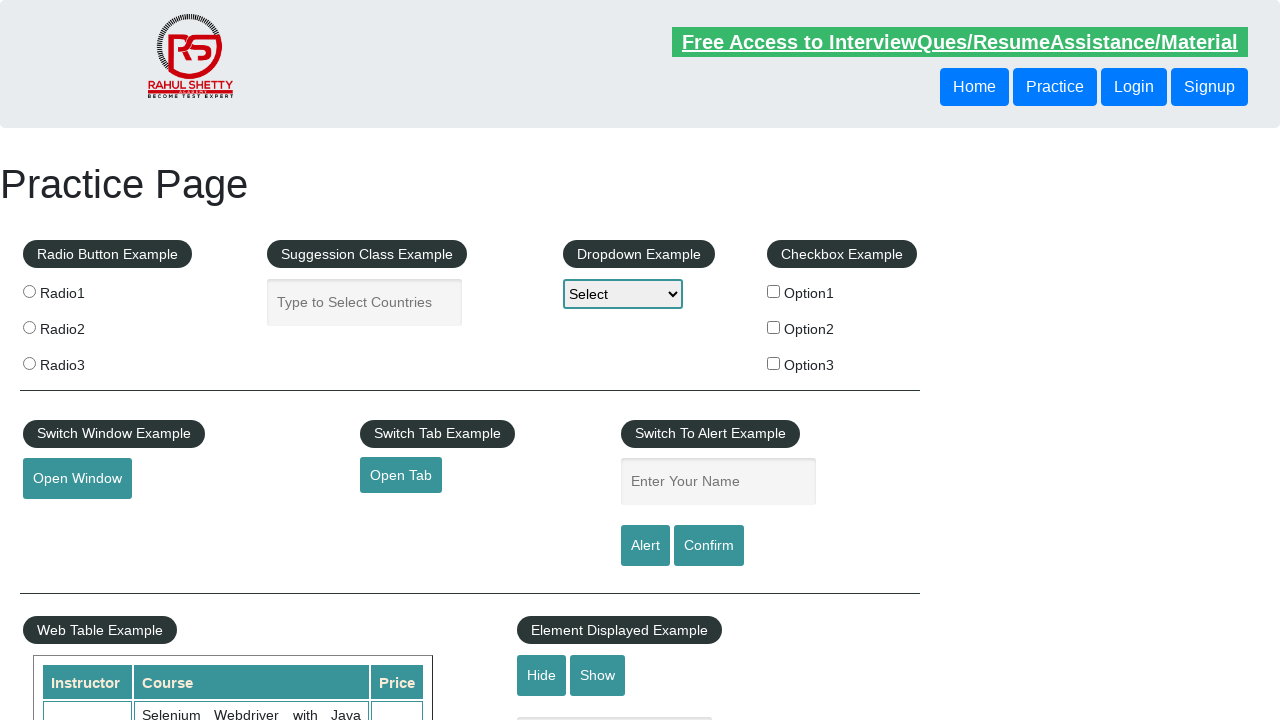

Clicked radio button with value 'radio1' at (29, 291) on input[type='radio'][value='radio1']
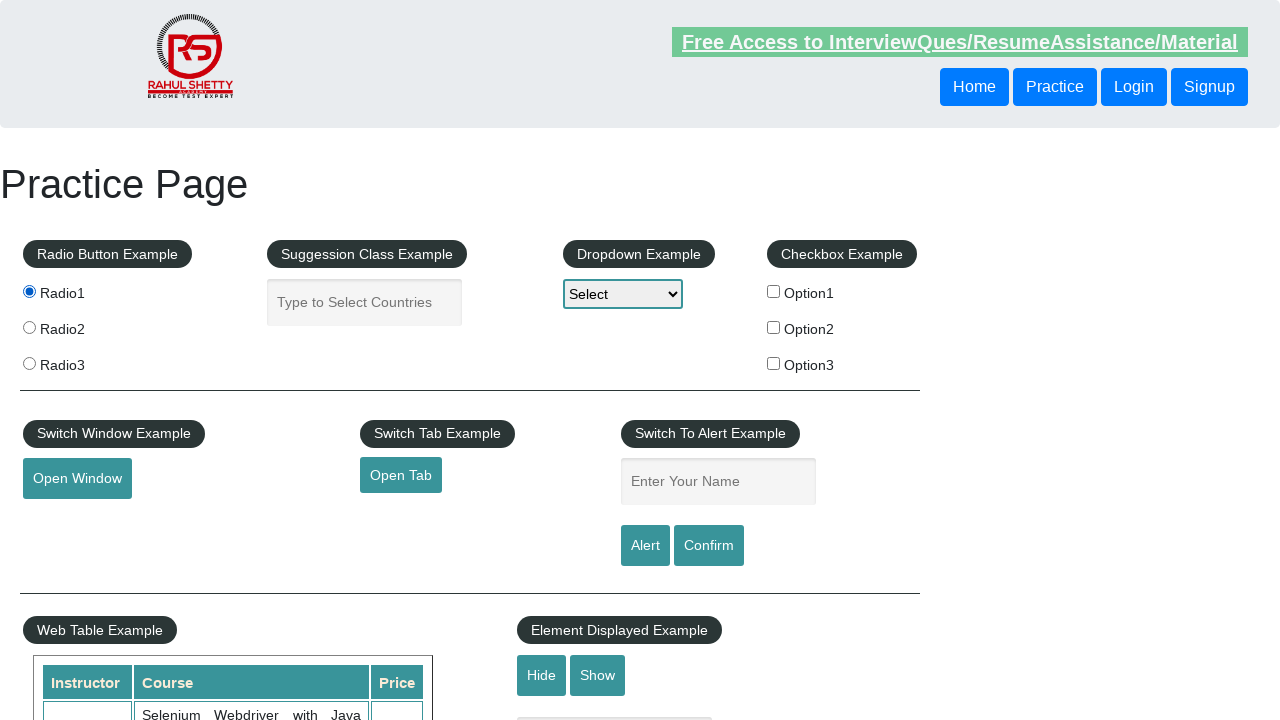

Filled autocomplete field with 'India' on #autocomplete
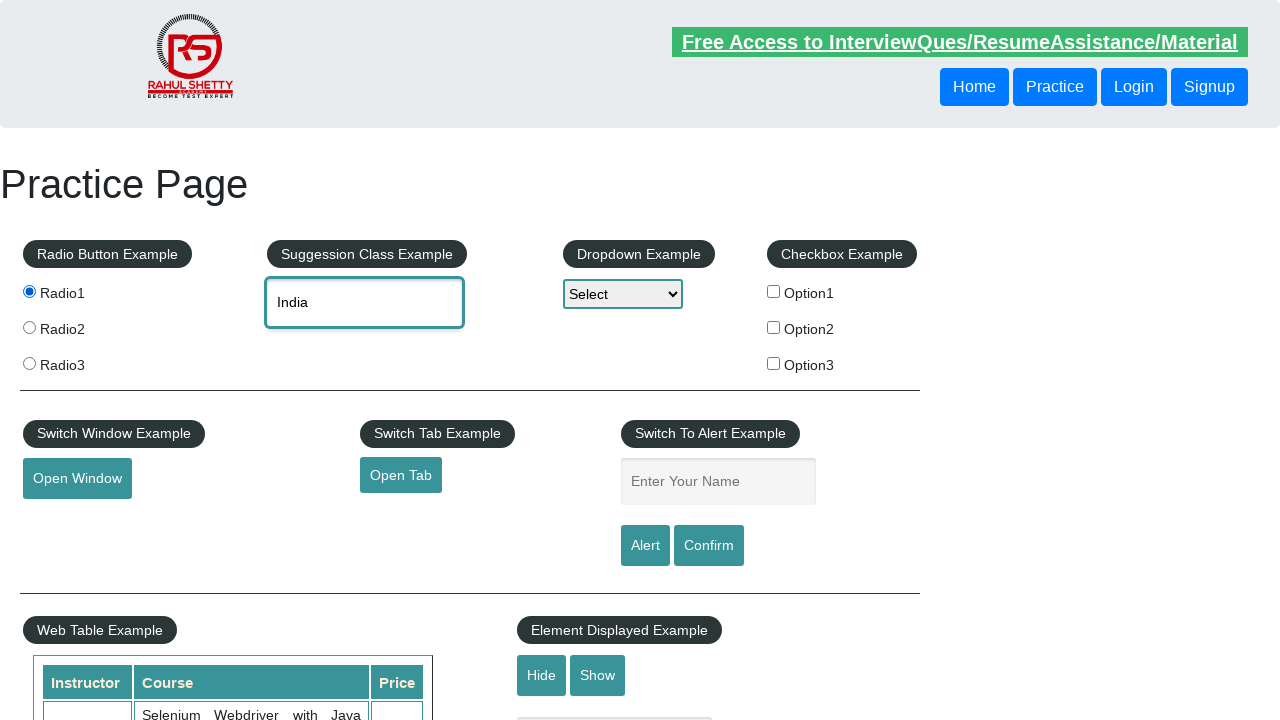

Selected 'Option3' from dropdown on #dropdown-class-example
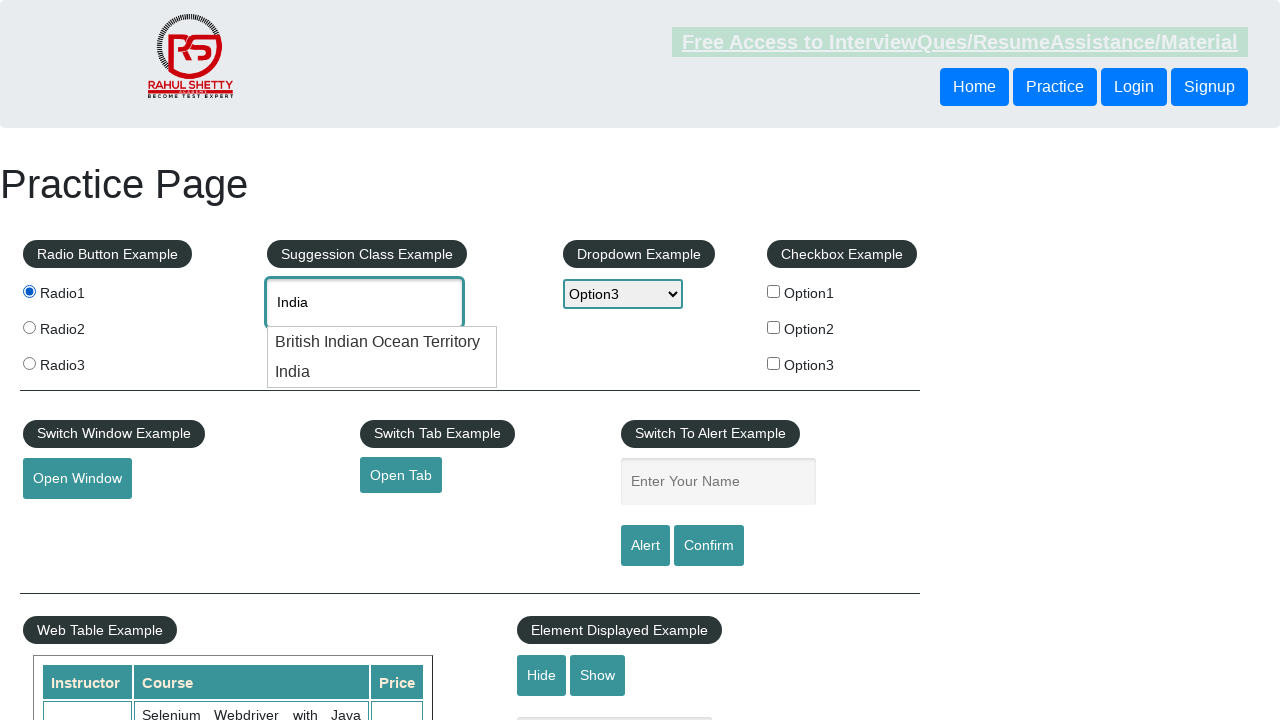

Clicked checkbox with value 'option1' at (774, 291) on input[value='option1']
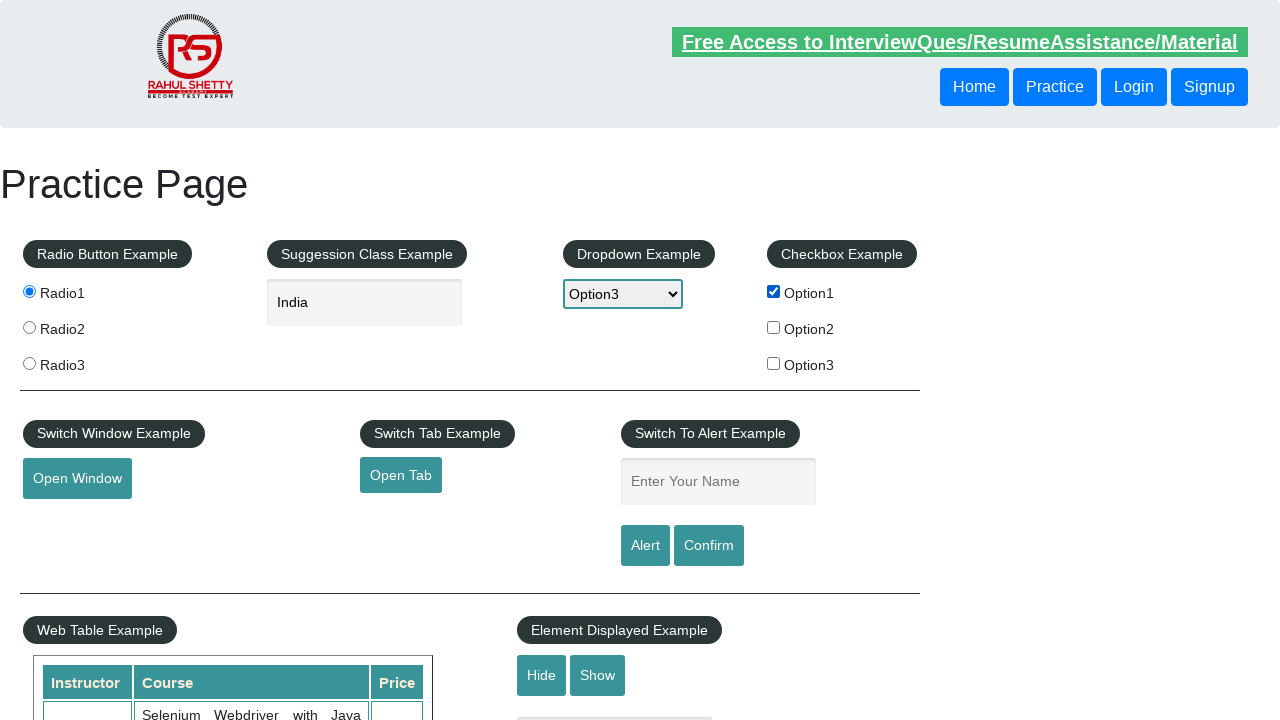

Clicked checkbox with value 'option2' at (774, 327) on input[value='option2']
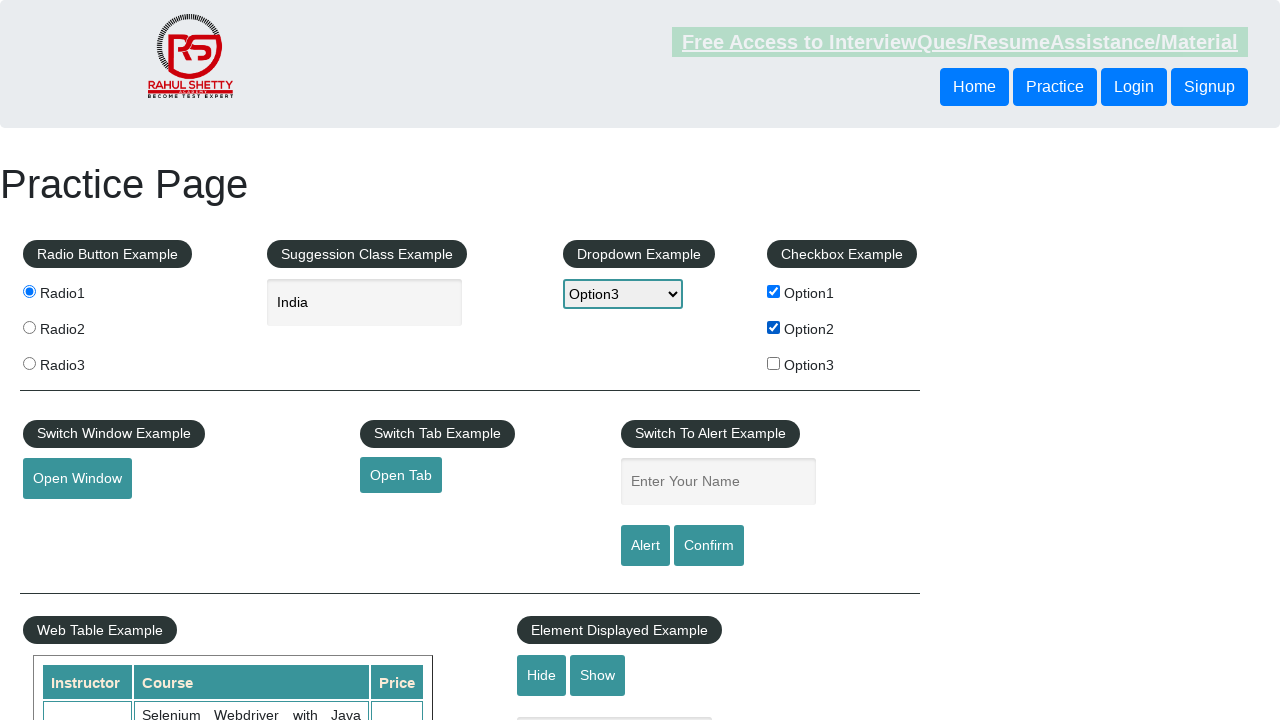

Clicked checkbox with value 'option3' at (774, 363) on input[value='option3']
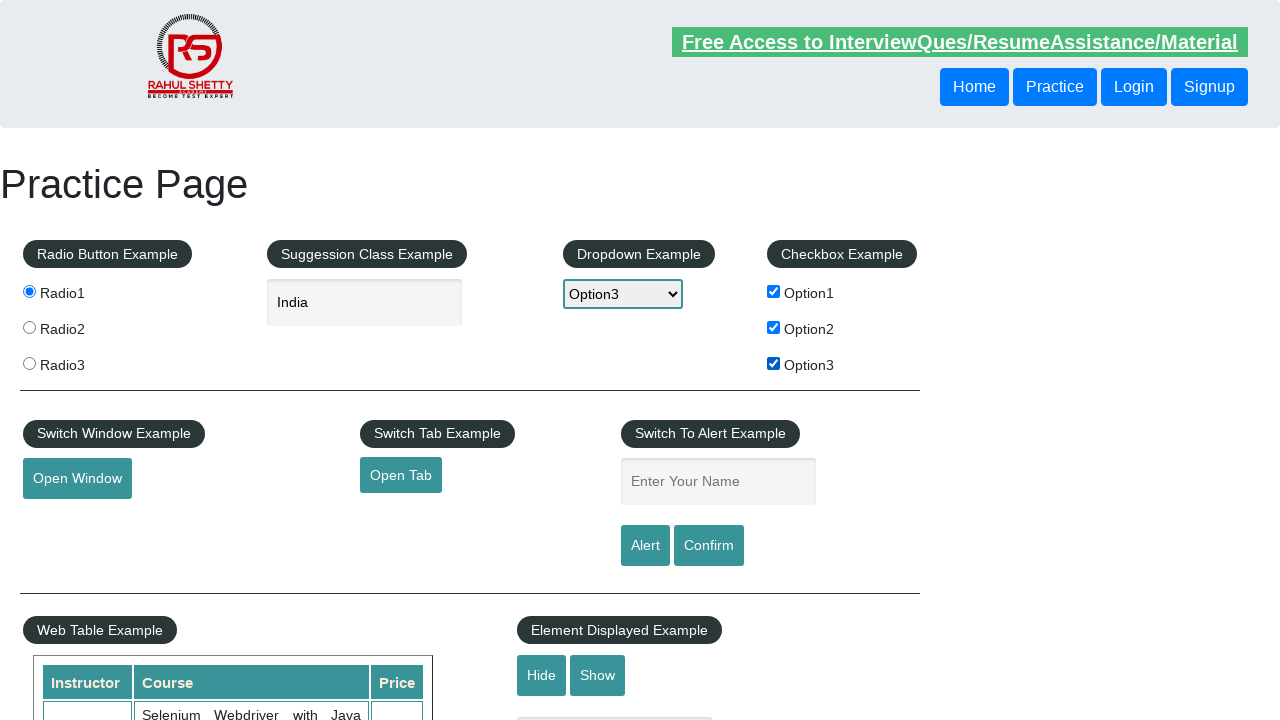

Clicked open window button and new window opened at (77, 479) on #openwindow
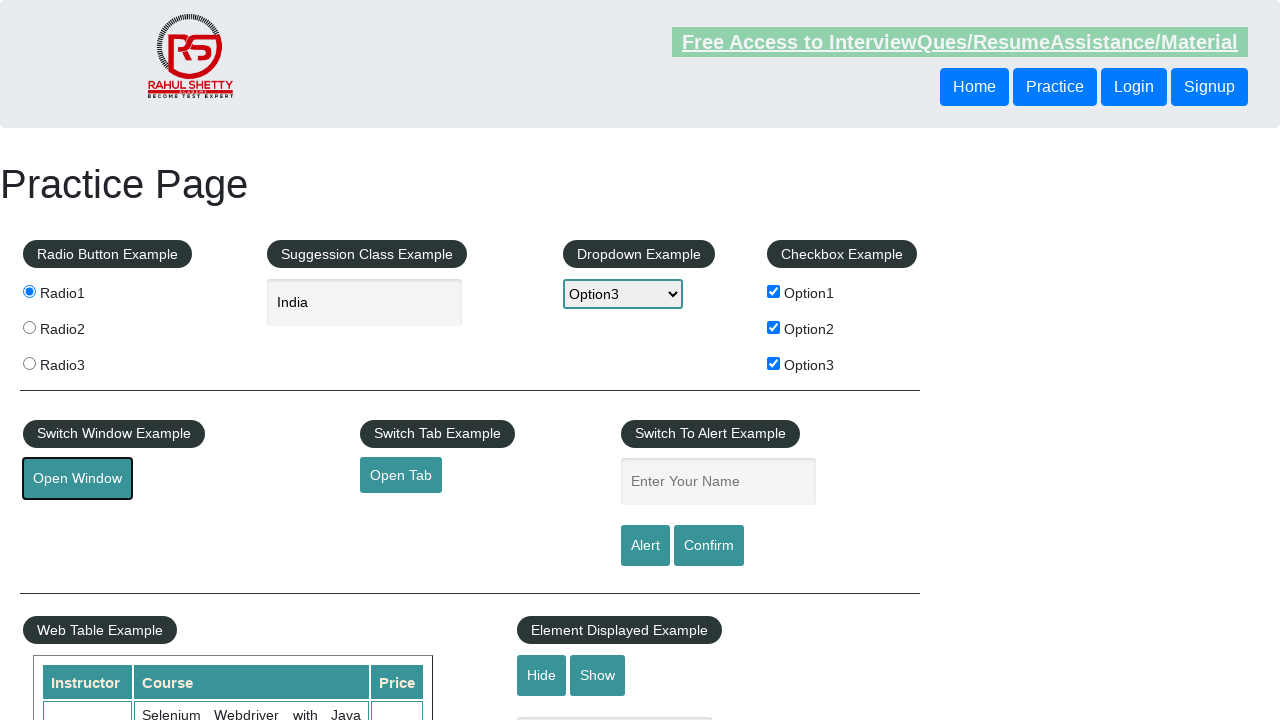

Closed the new window
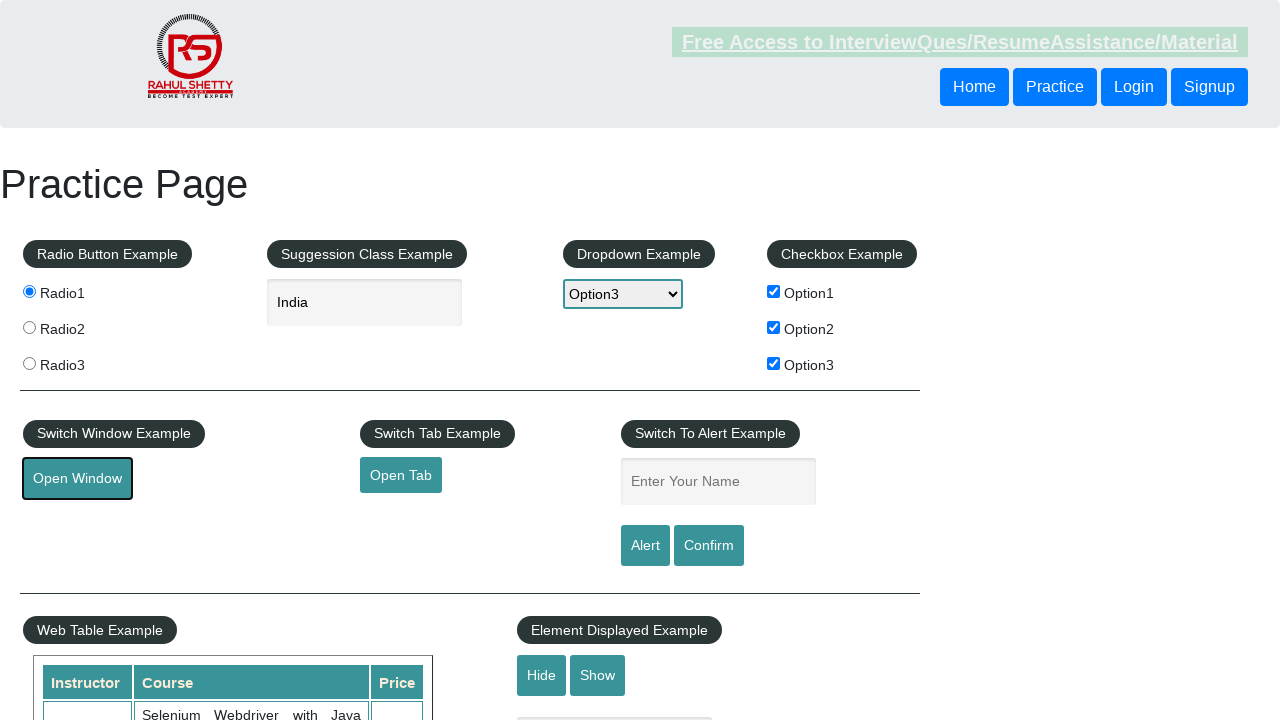

Clicked open tab button and new tab opened at (401, 475) on #opentab
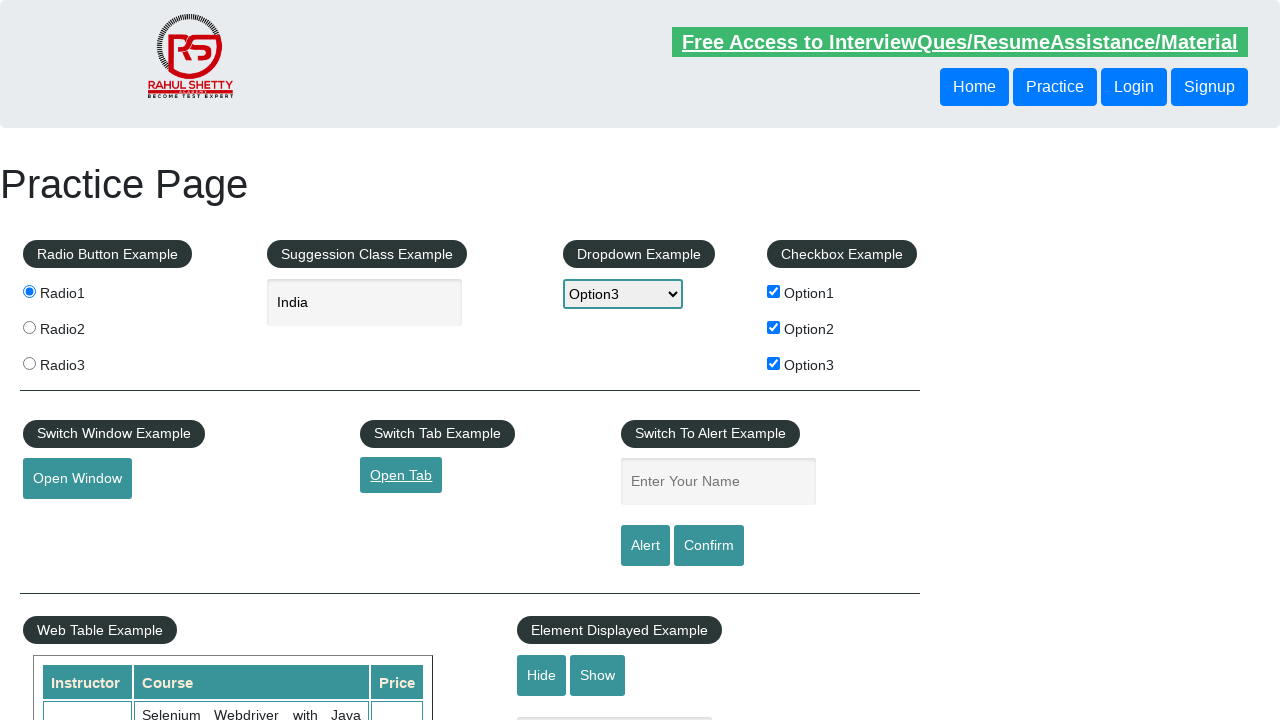

Closed the new tab
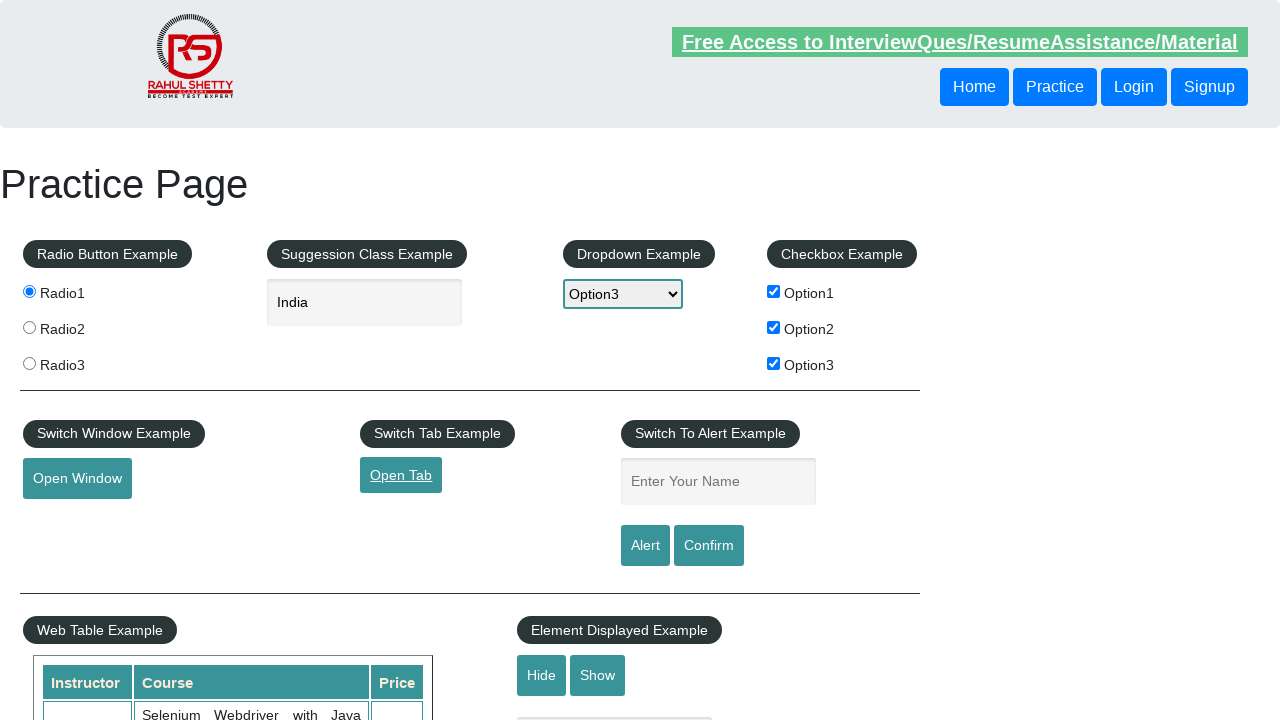

Filled name field with 'raj' on #name
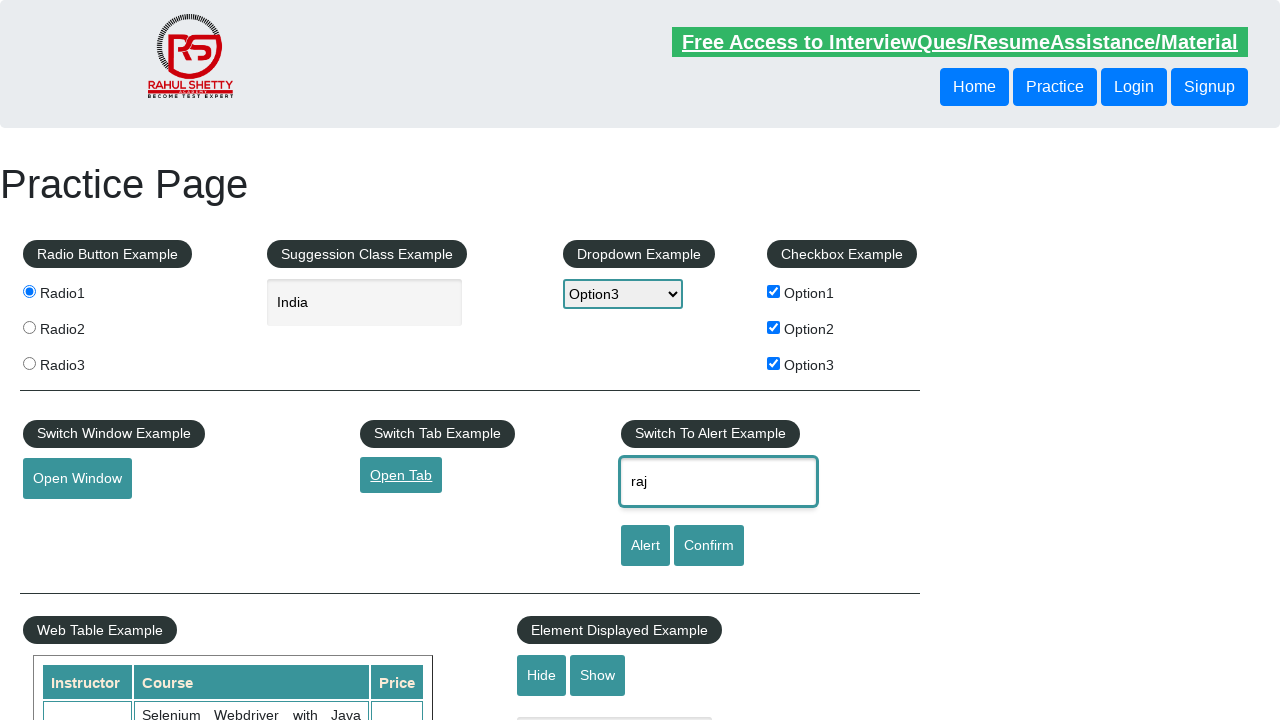

Clicked alert button to verify input at (645, 546) on #alertbtn
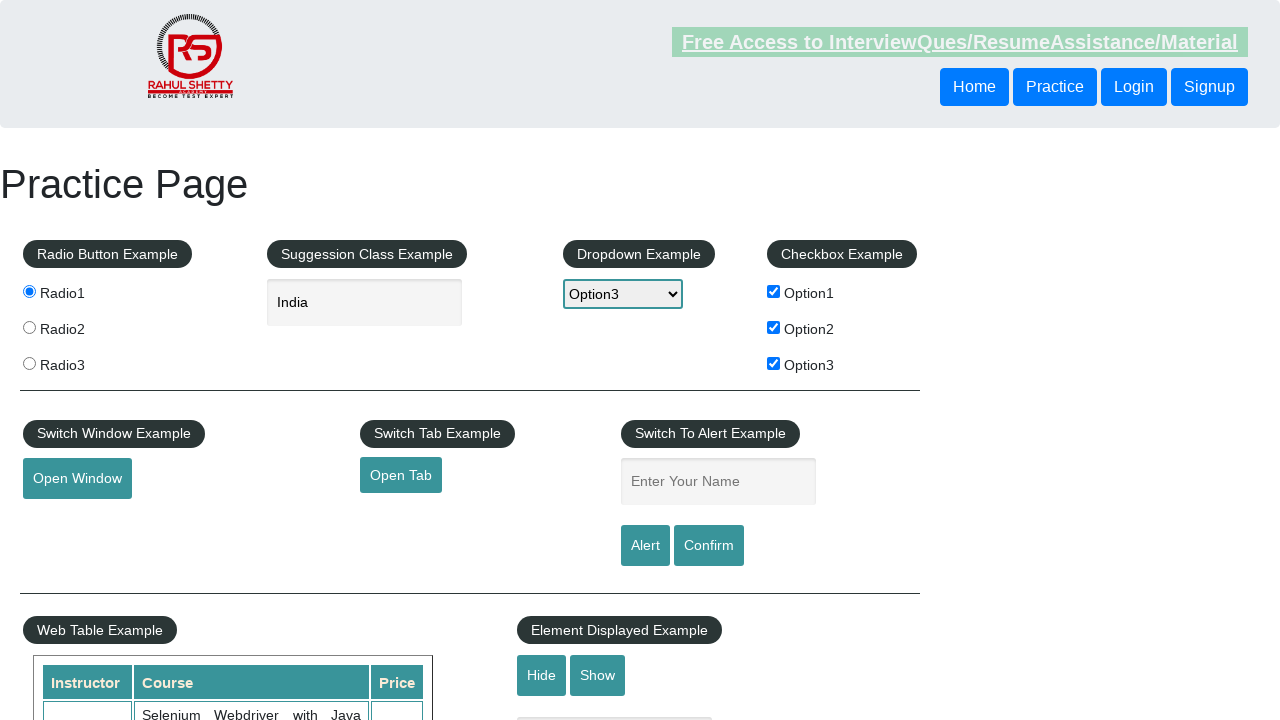

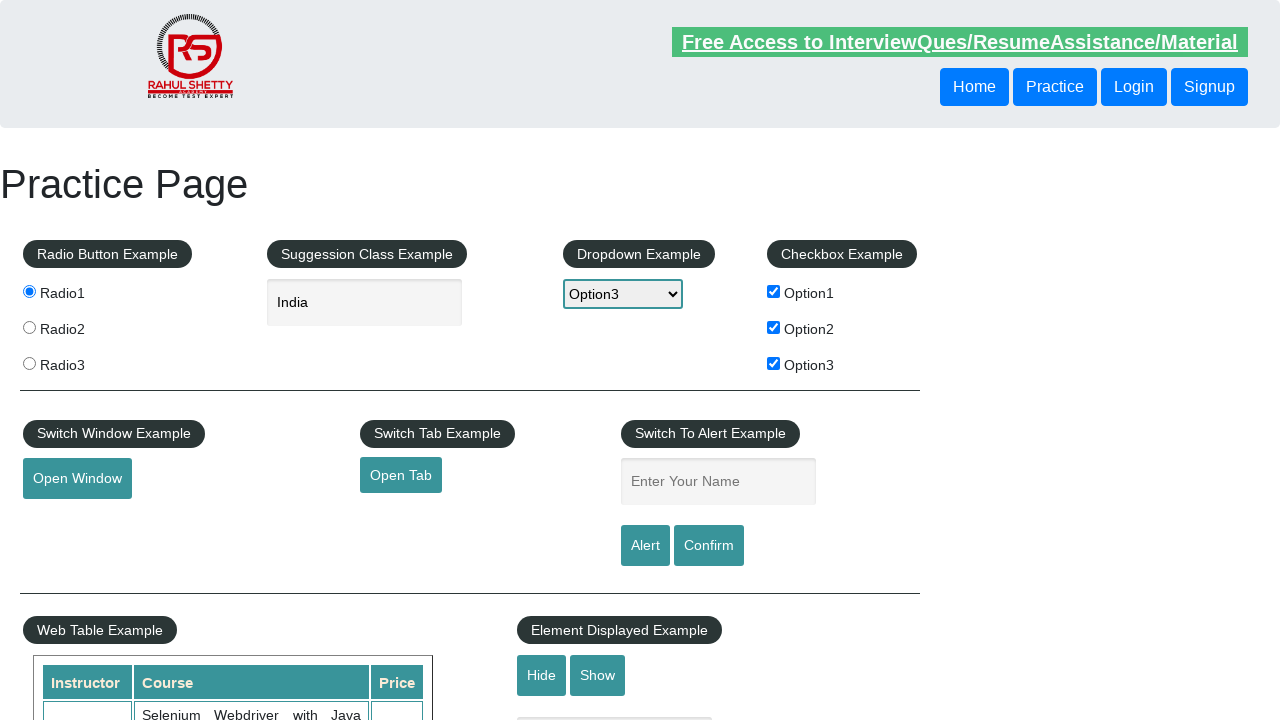